Tests a registration form by filling in required fields (first name, last name, email), submitting the form, and verifying a success message is displayed.

Starting URL: http://suninjuly.github.io/registration1.html

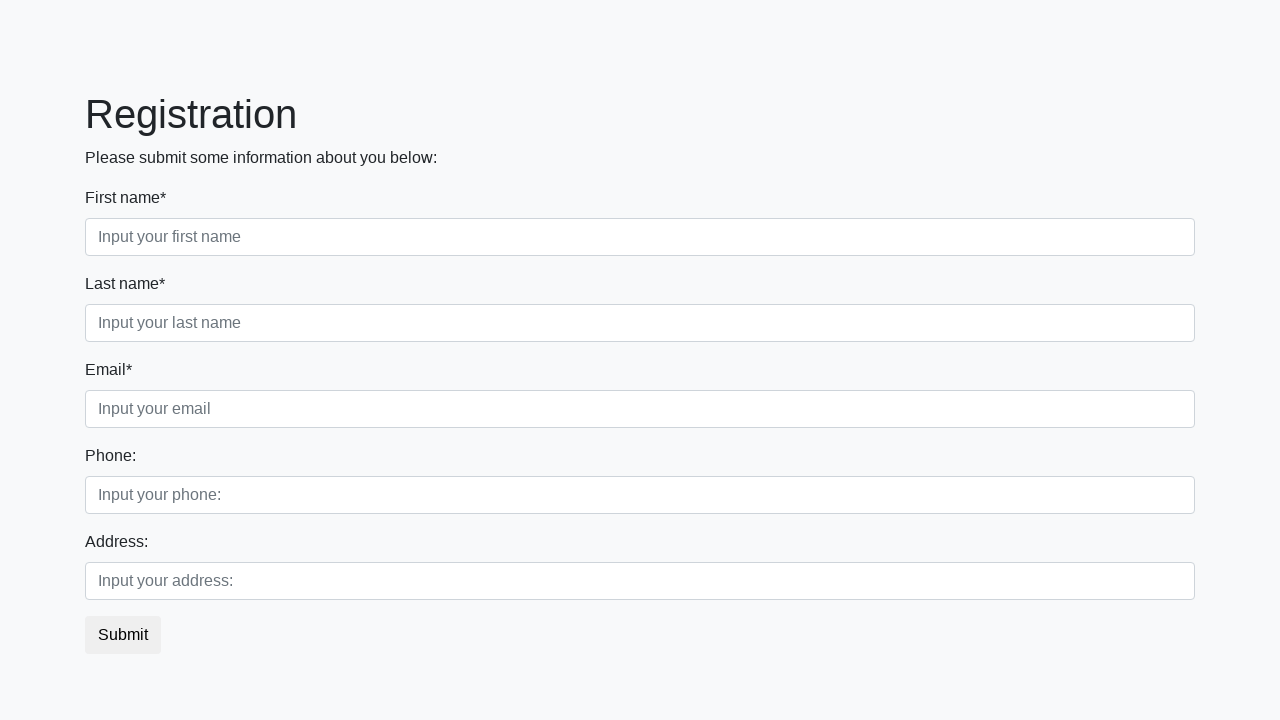

Filled first name field with 'Ivan' on .form-control.first
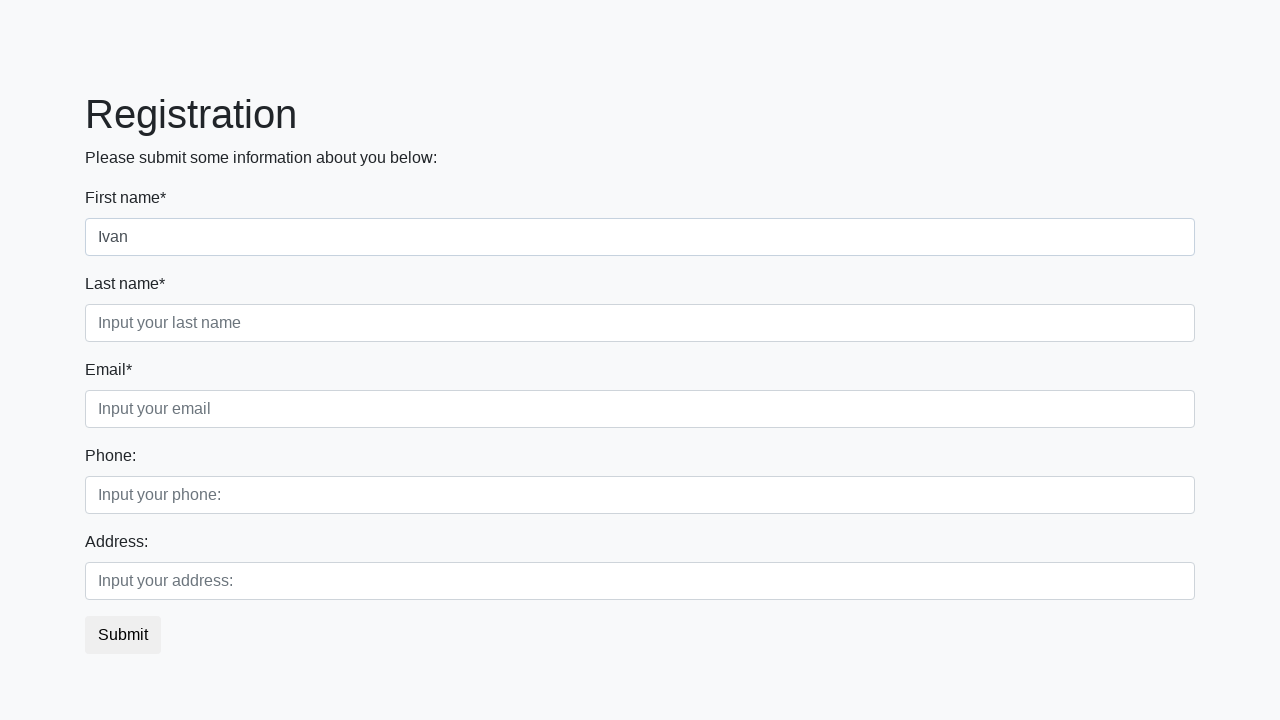

Filled last name field with 'Petrov' on .form-control.second
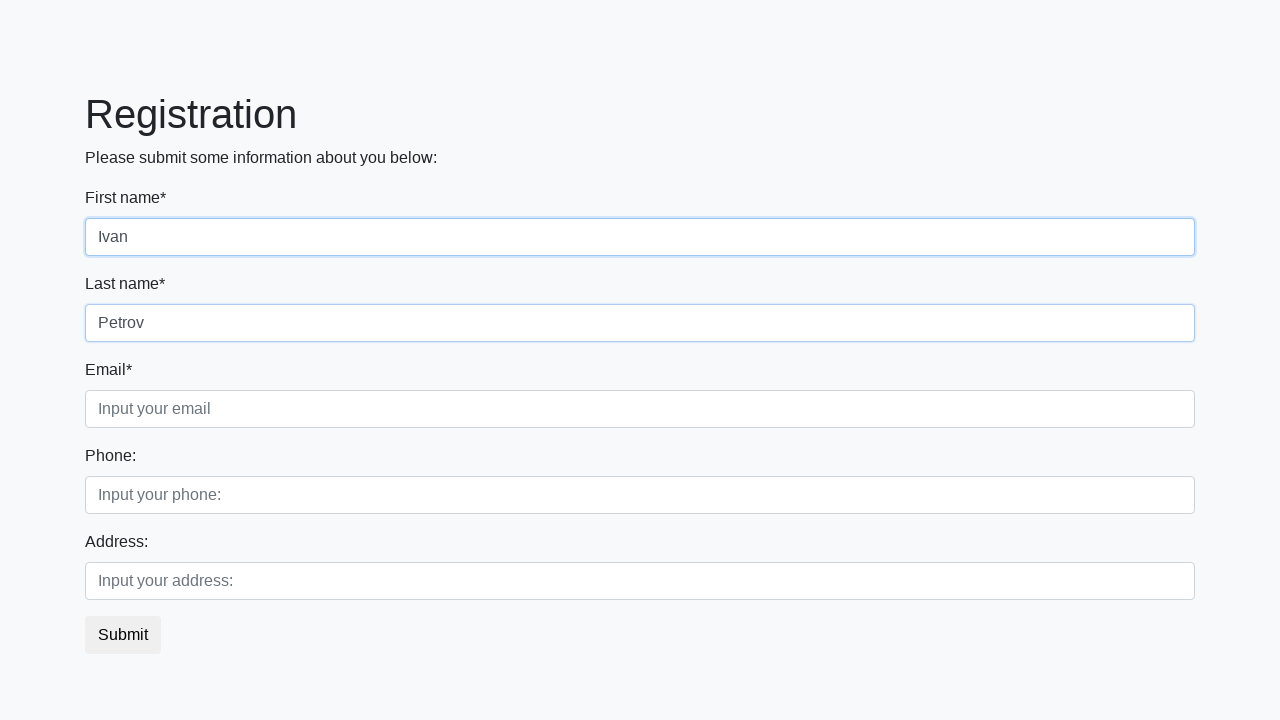

Filled email field with 'nn@mailto.plus' on .form-control.third
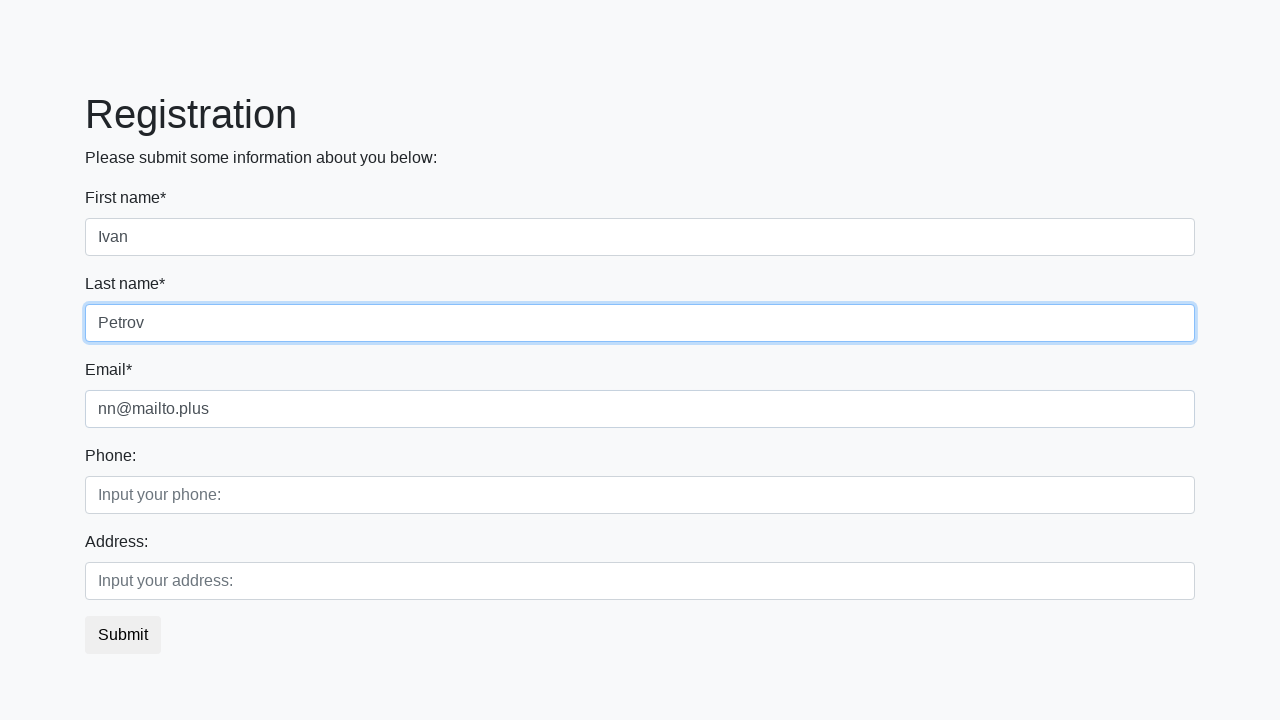

Clicked submit button to register at (123, 635) on button.btn
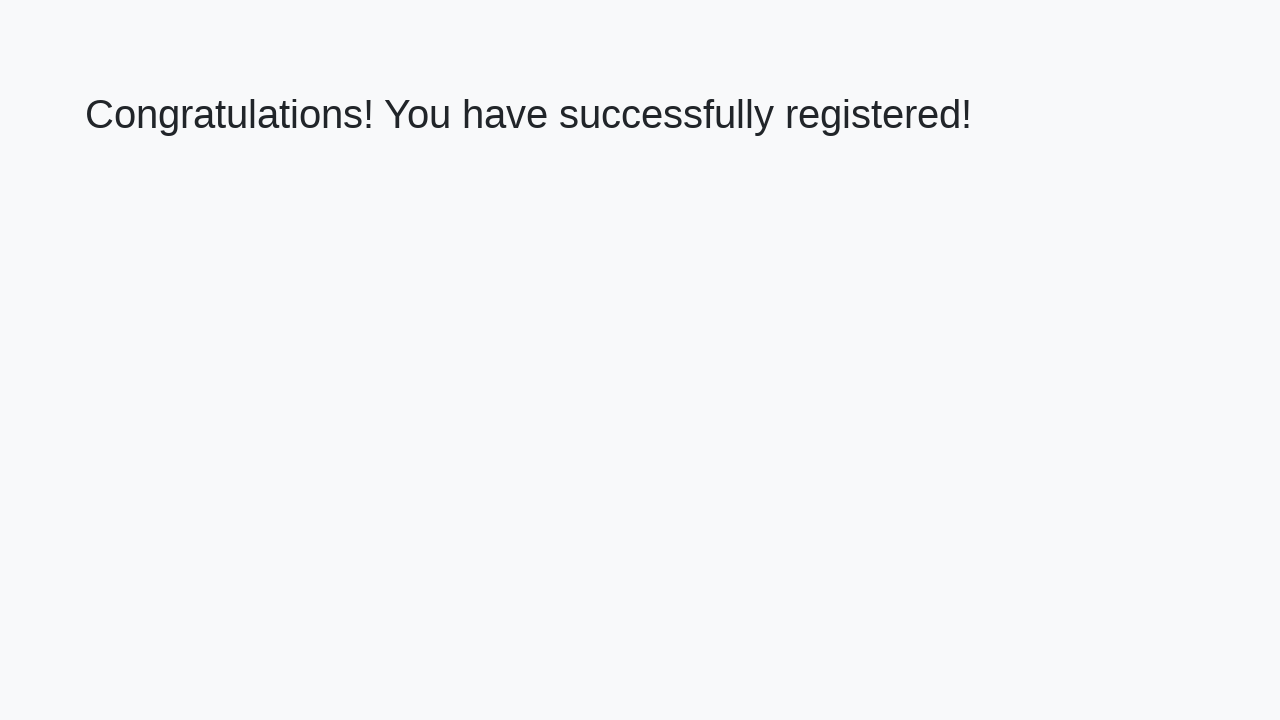

Retrieved success message text
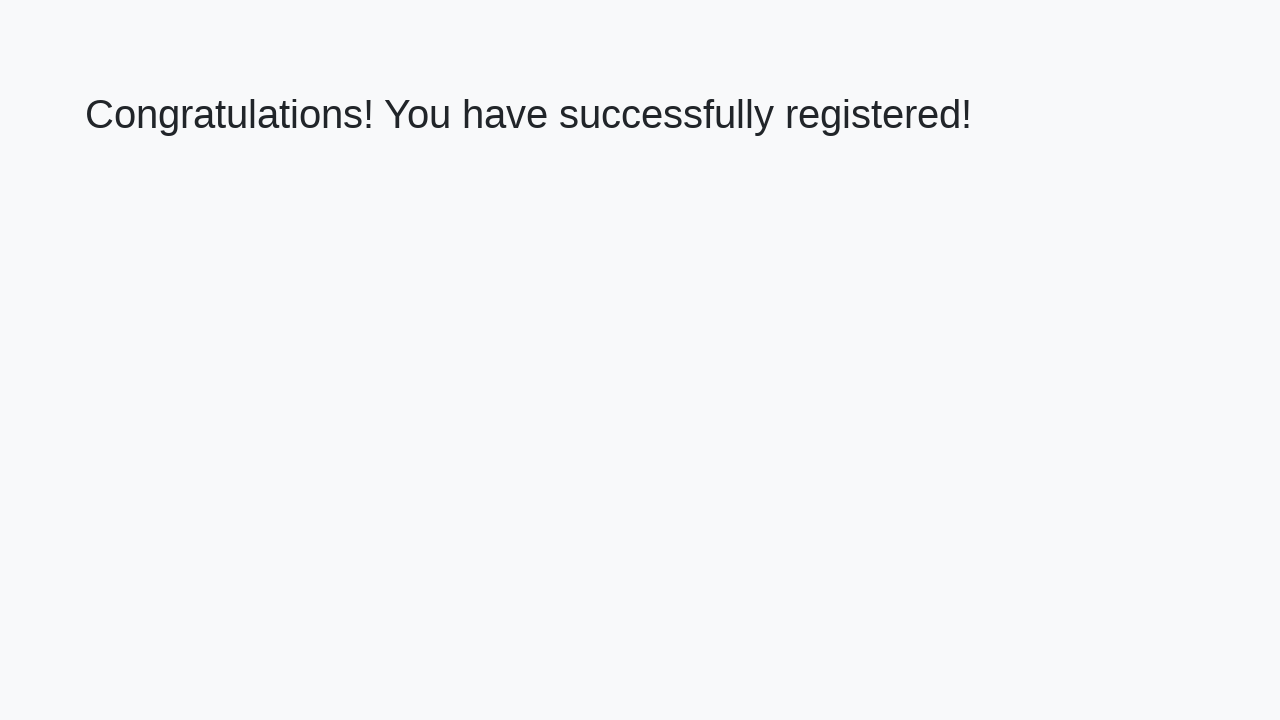

Verified success message matches expected text
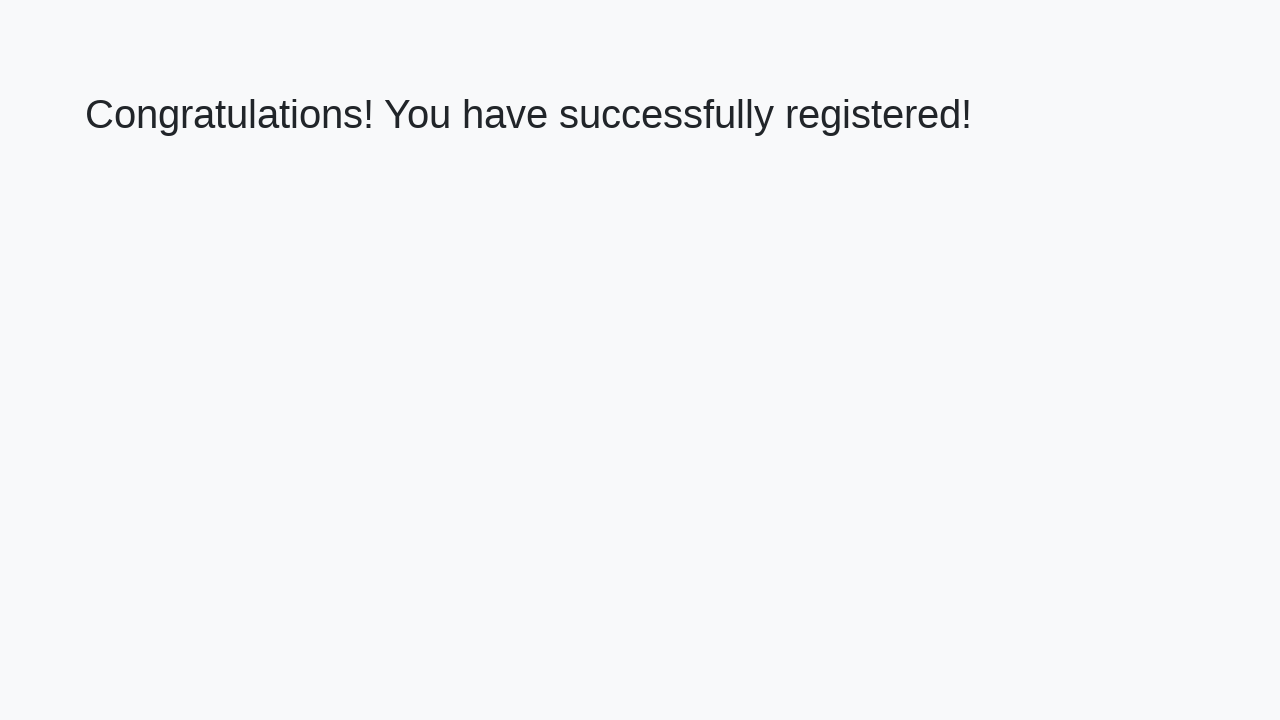

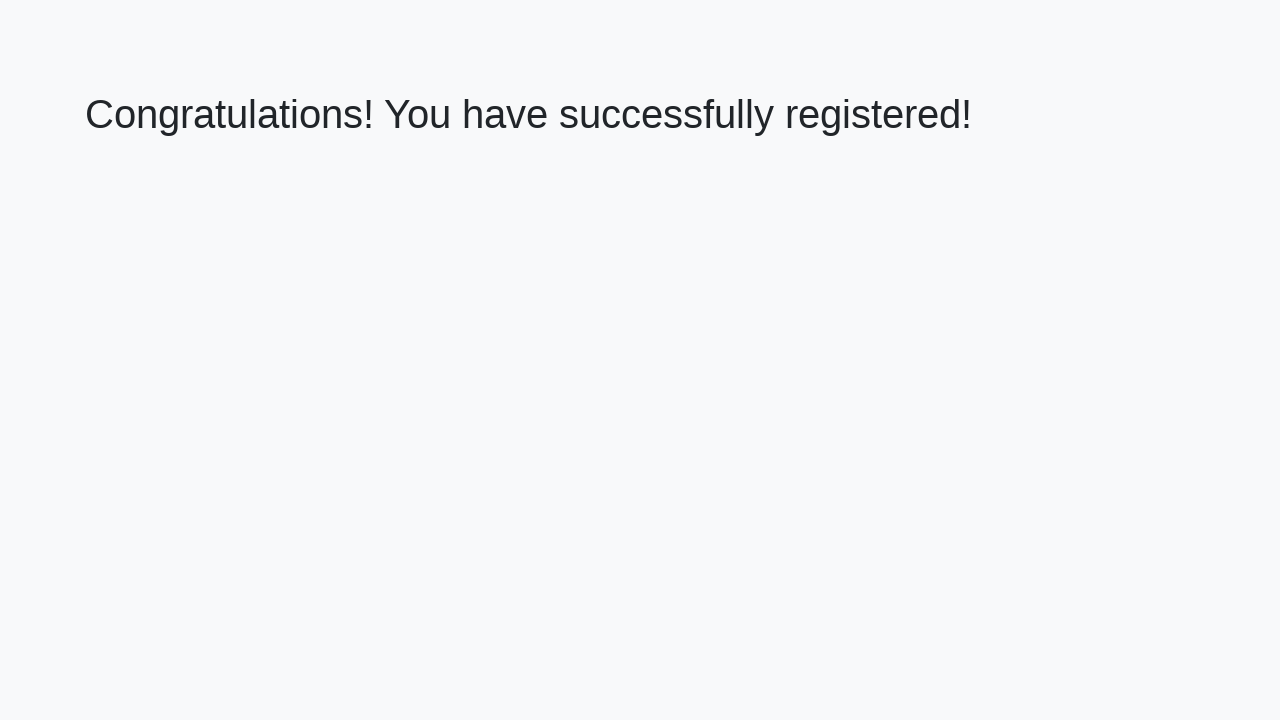